Navigates to the Samsung website homepage

Starting URL: https://www.samsung.com/

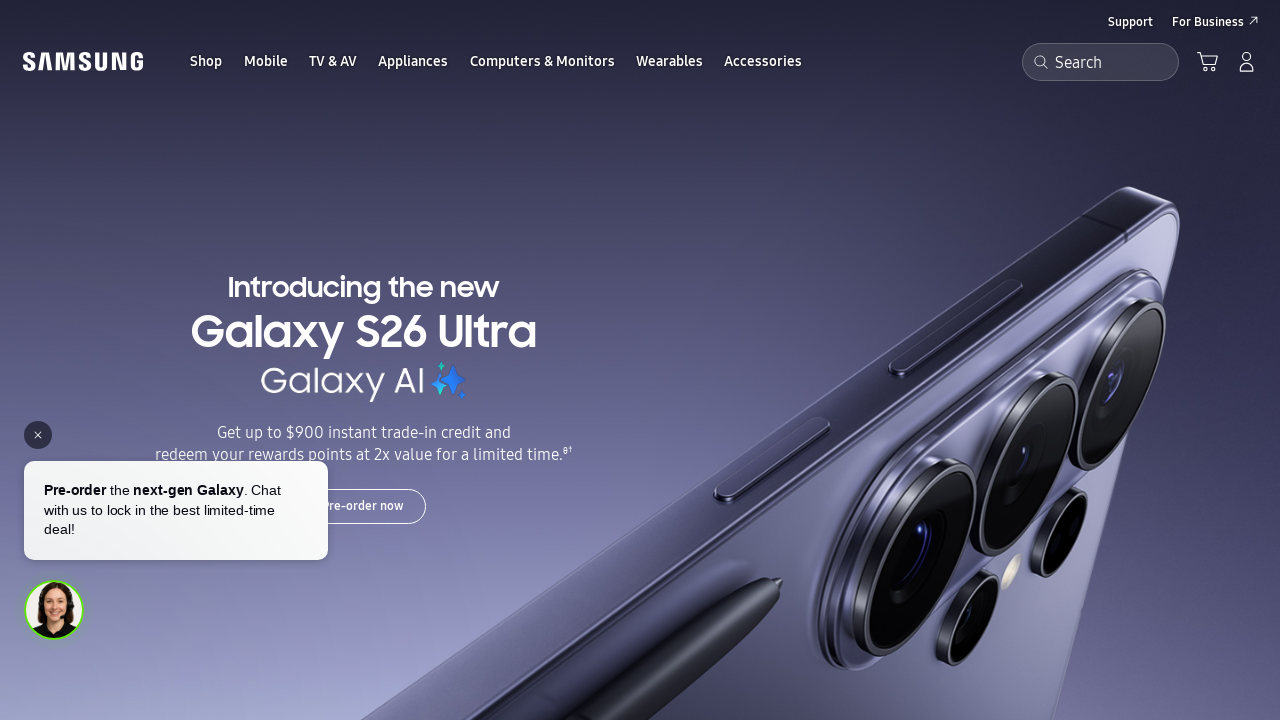

Navigated to Samsung website homepage at https://www.samsung.com/
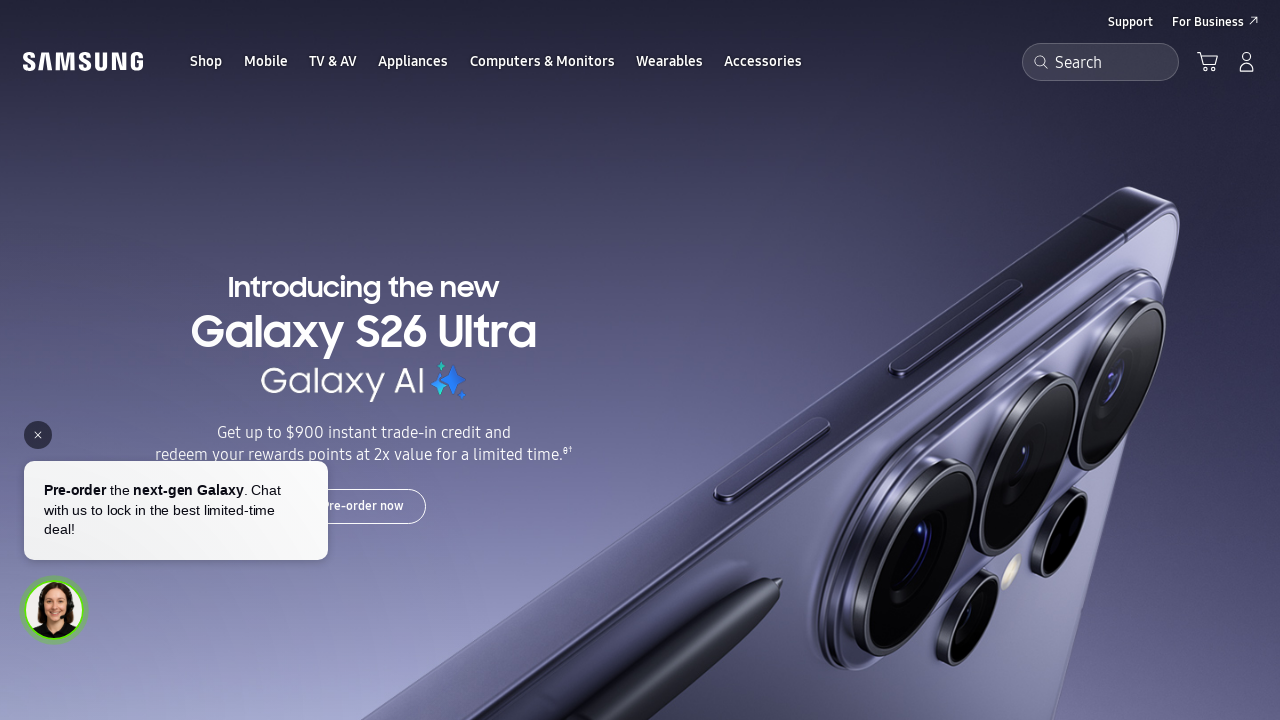

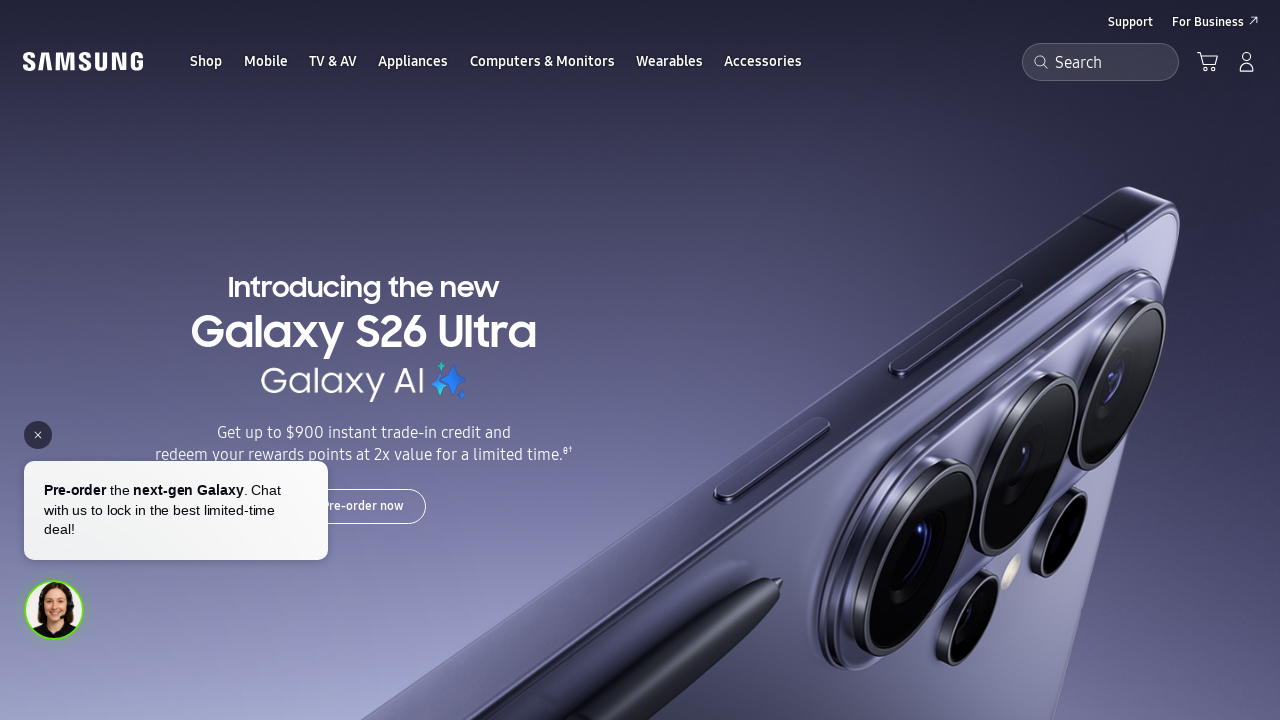